Tests sign up with an existing username and verifies error alert

Starting URL: https://www.demoblaze.com/

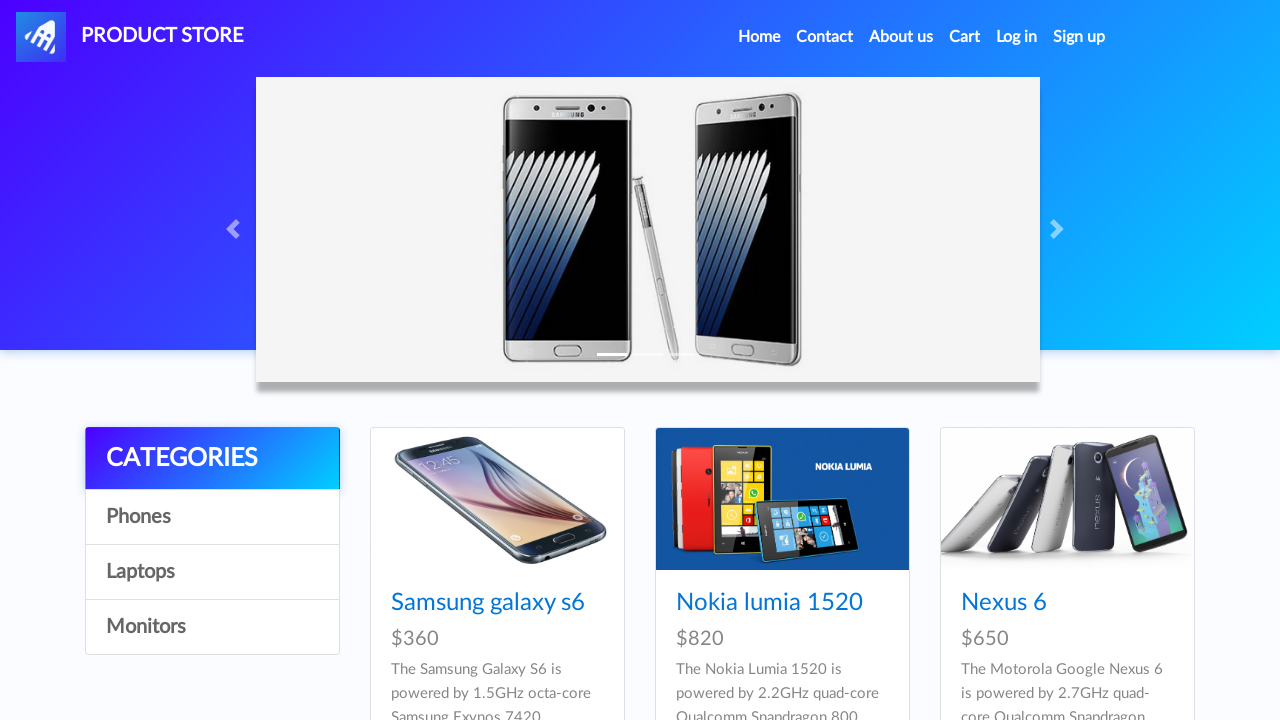

Reloaded the page
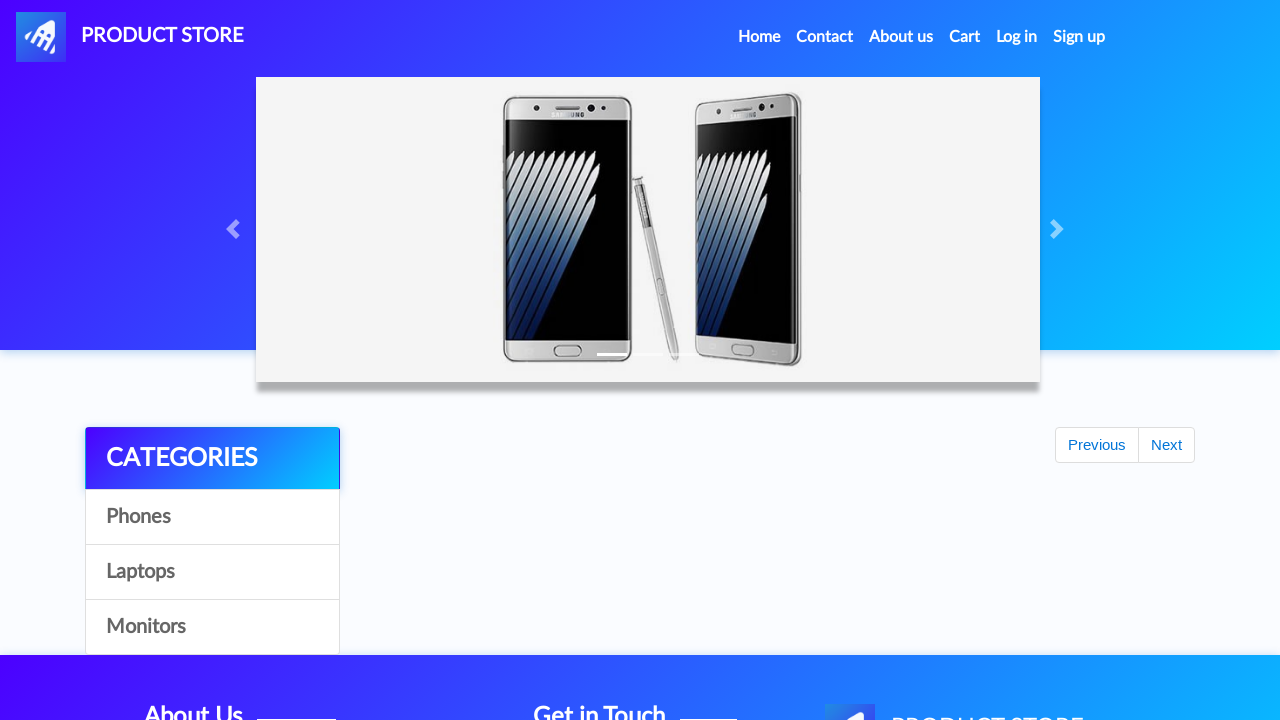

Waited 2000ms for page to load
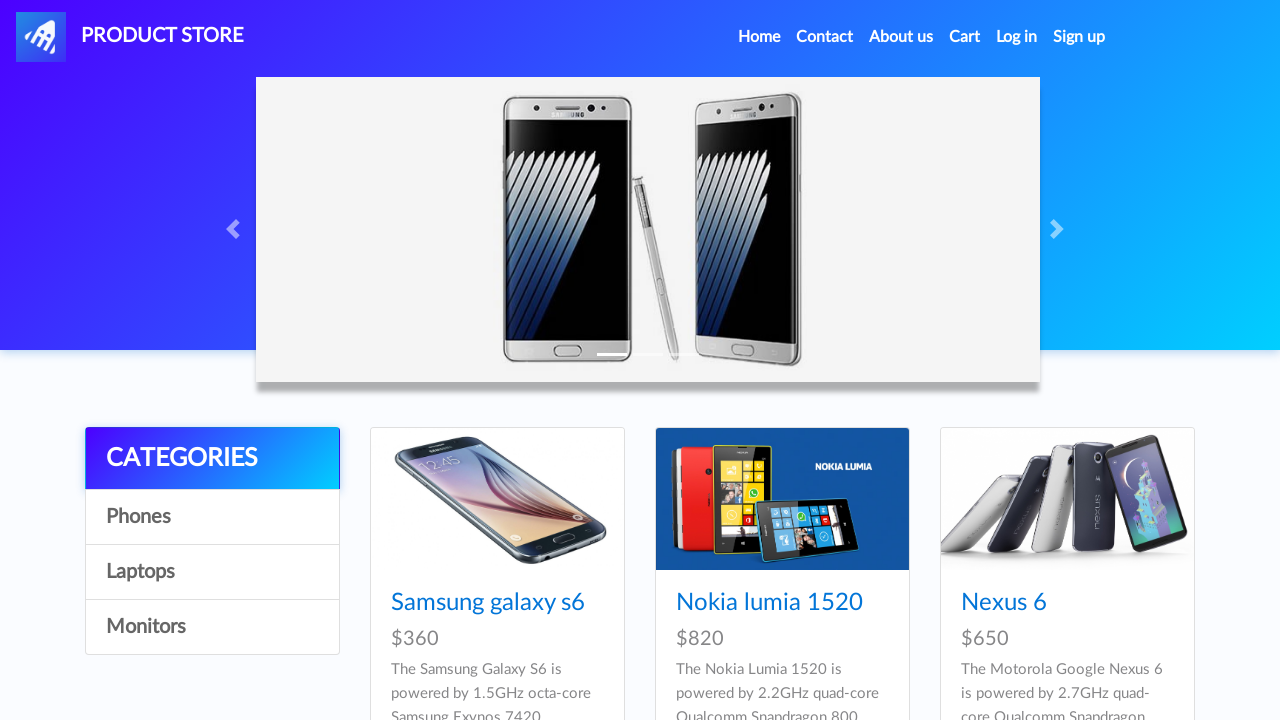

Clicked sign in button at (1079, 37) on #signin2
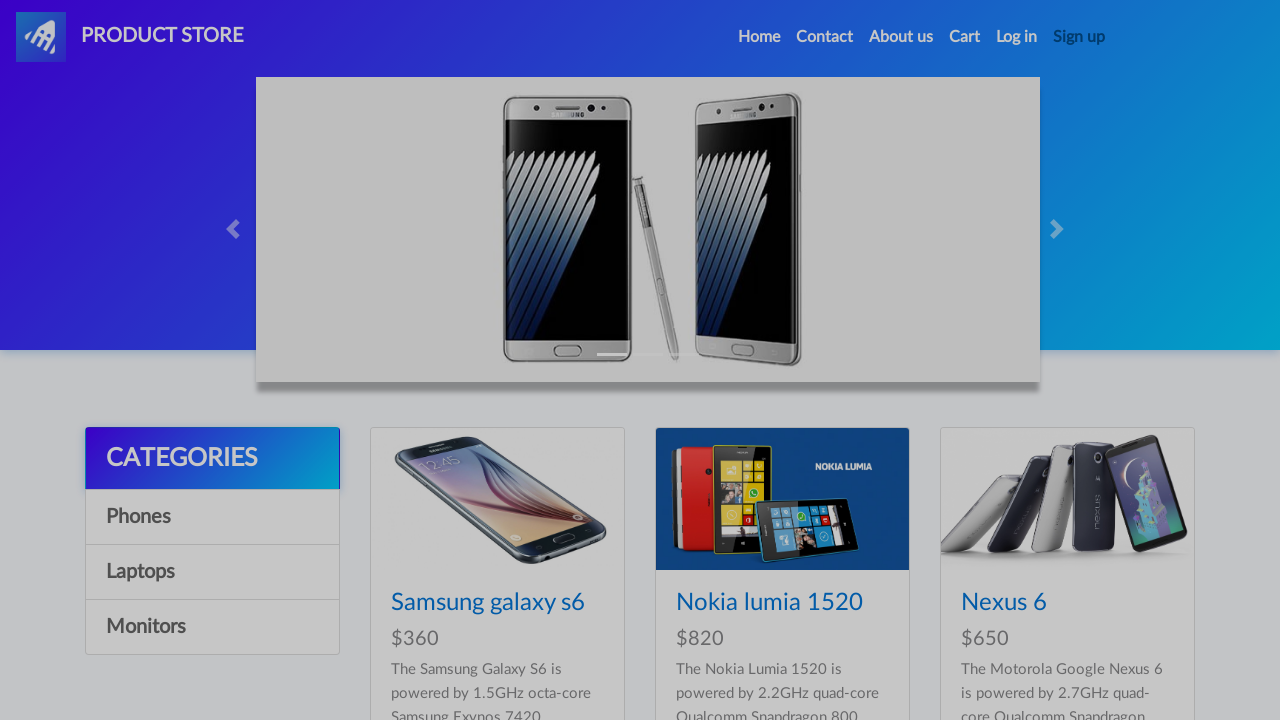

Filled username field with 'Username' on #sign-username
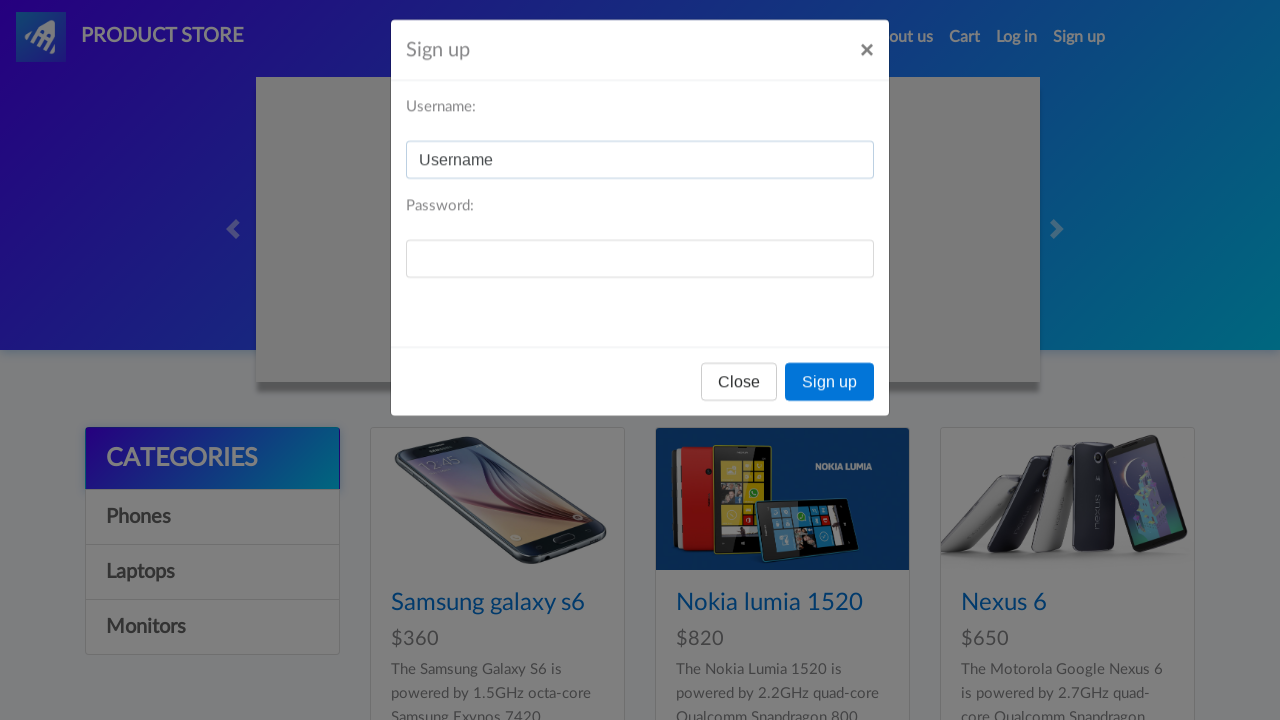

Filled password field with 'password12345' on #sign-password
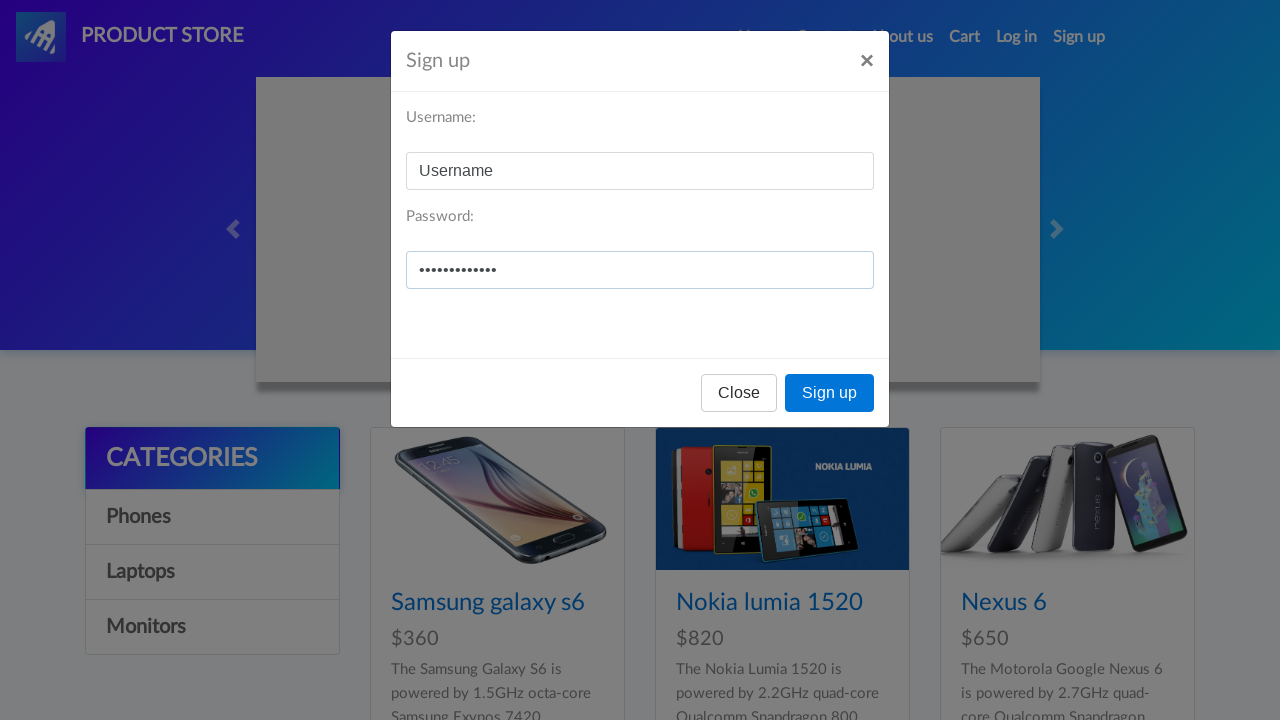

Waited 2000ms before submitting form
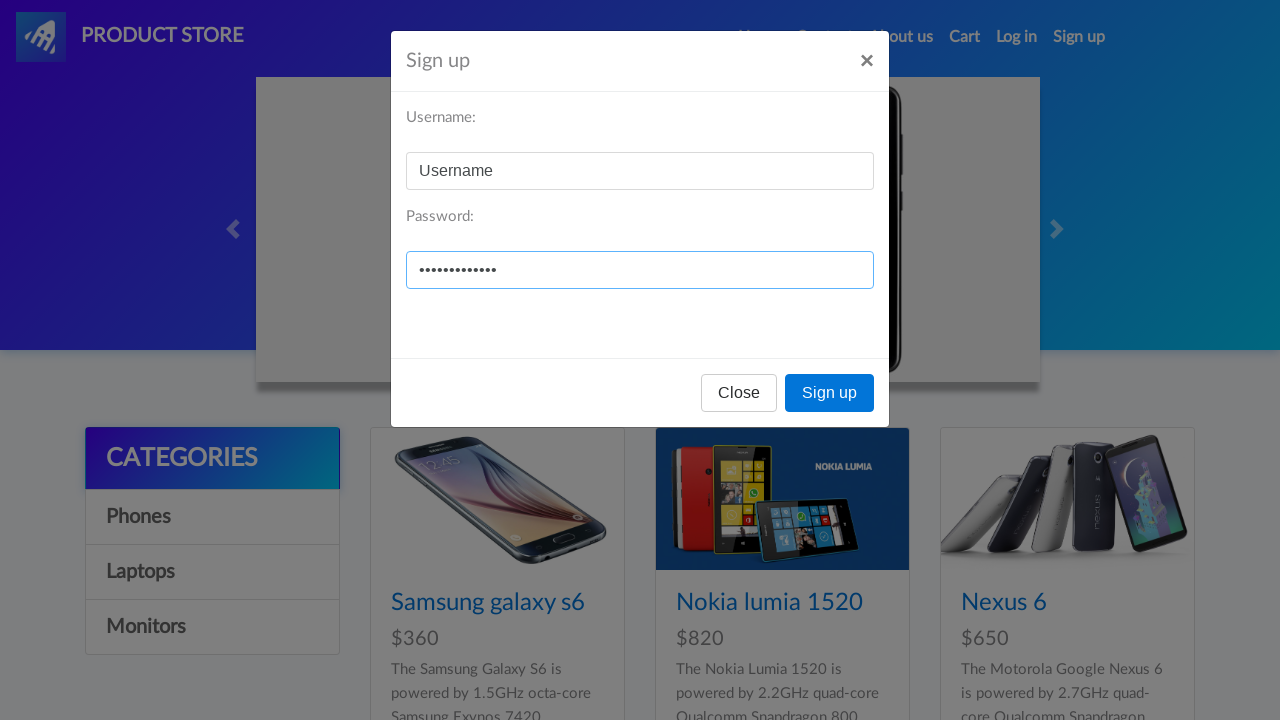

Clicked sign up submit button at (830, 393) on button.btn.btn-primary:has-text('Sign up')
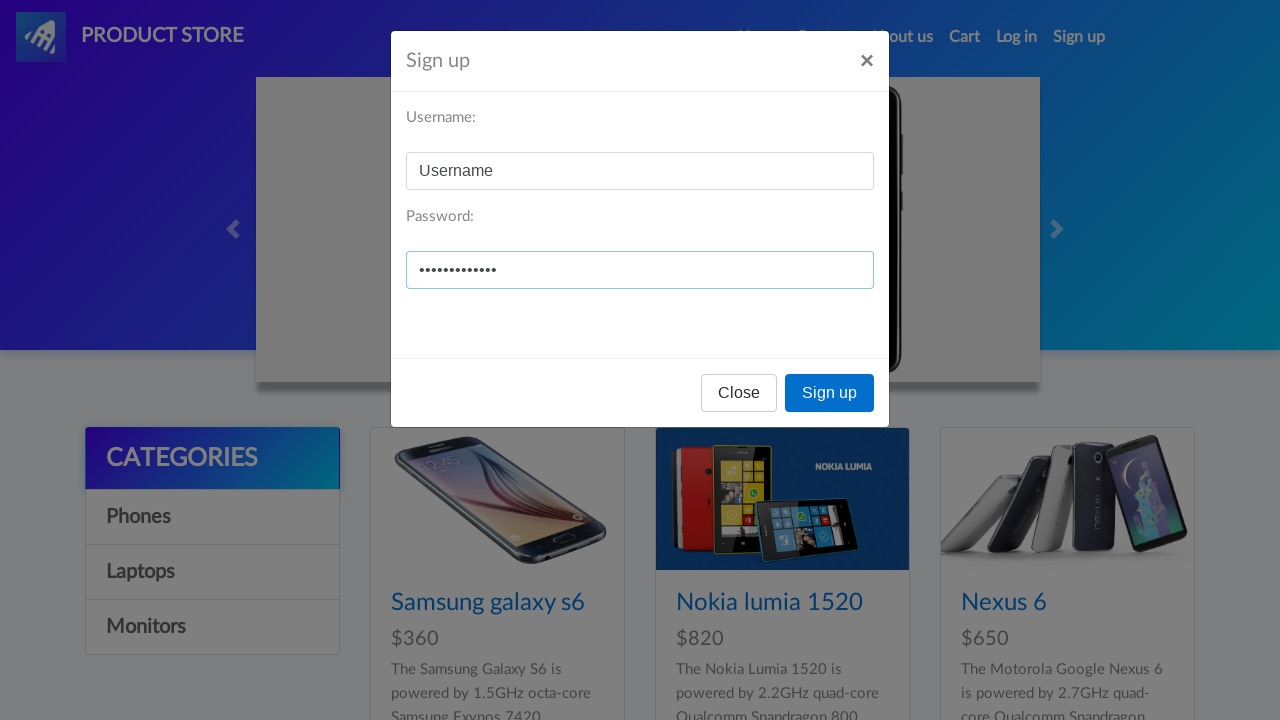

Waited 2000ms for alert to appear
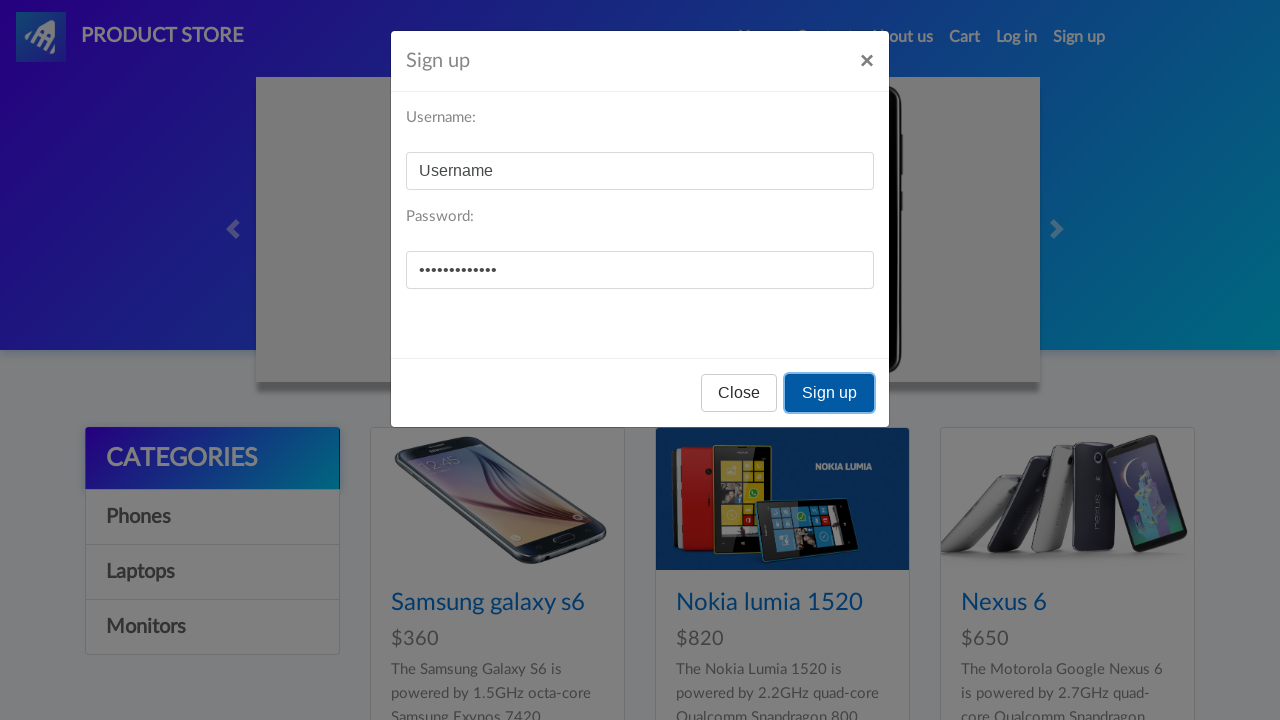

Set up dialog handler to accept error alert for existing username
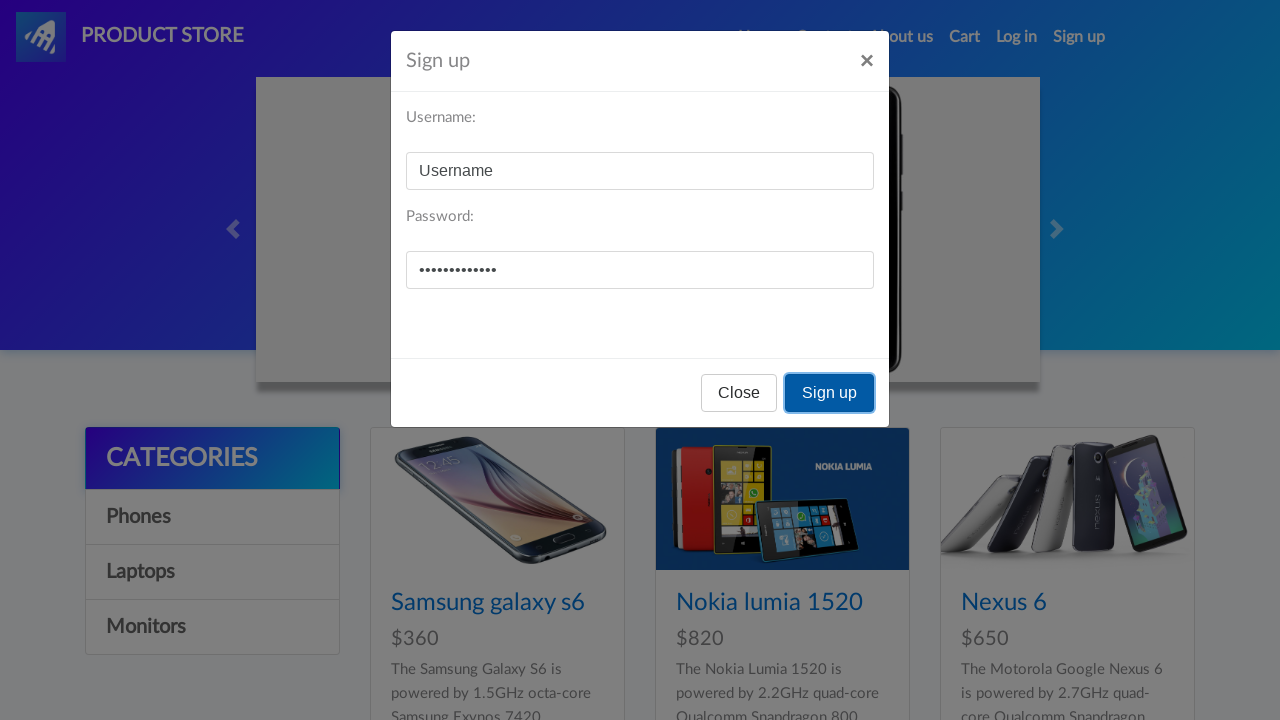

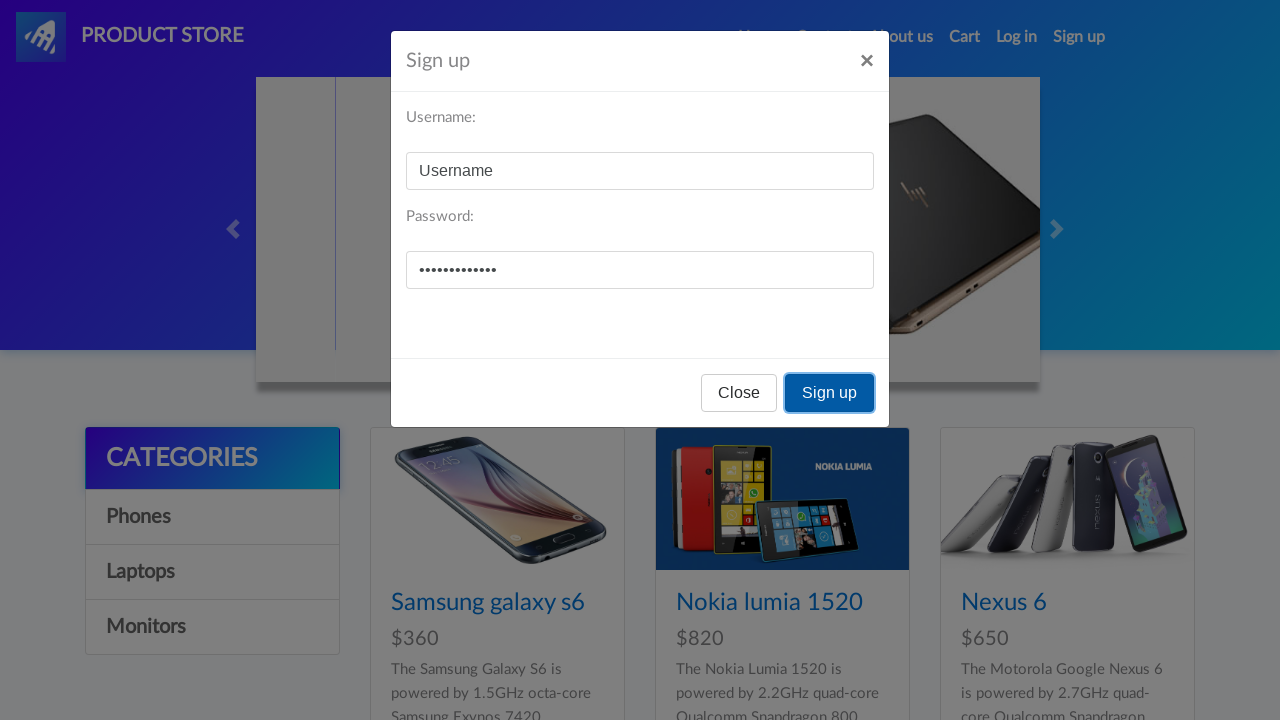